Tests that the clear completed button displays correct text

Starting URL: https://demo.playwright.dev/todomvc

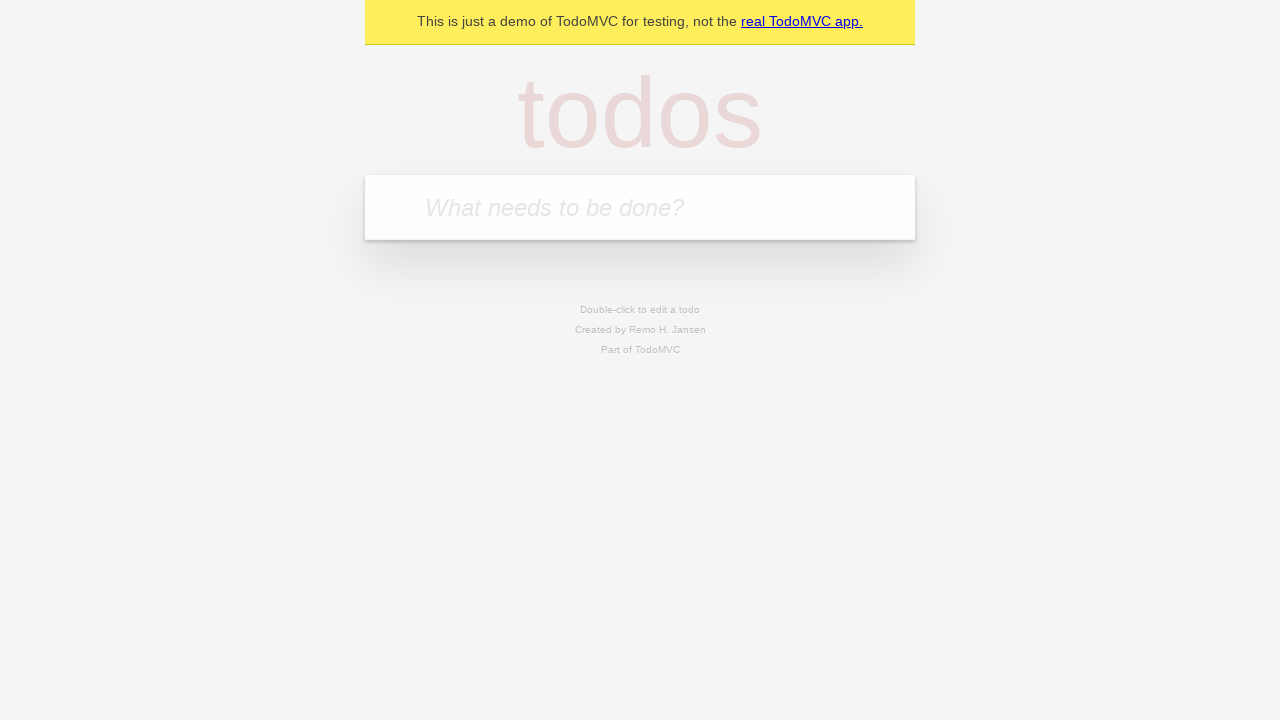

Filled new todo input with 'buy some cheese' on .new-todo
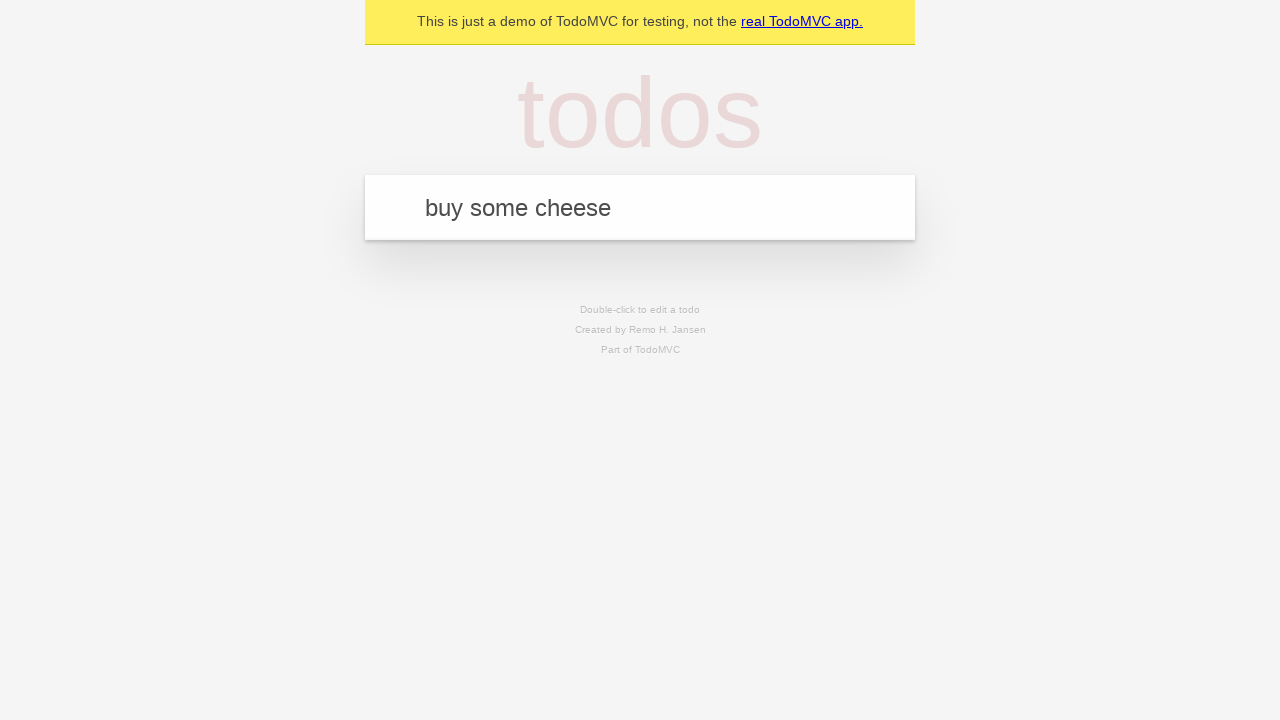

Pressed Enter to add first todo on .new-todo
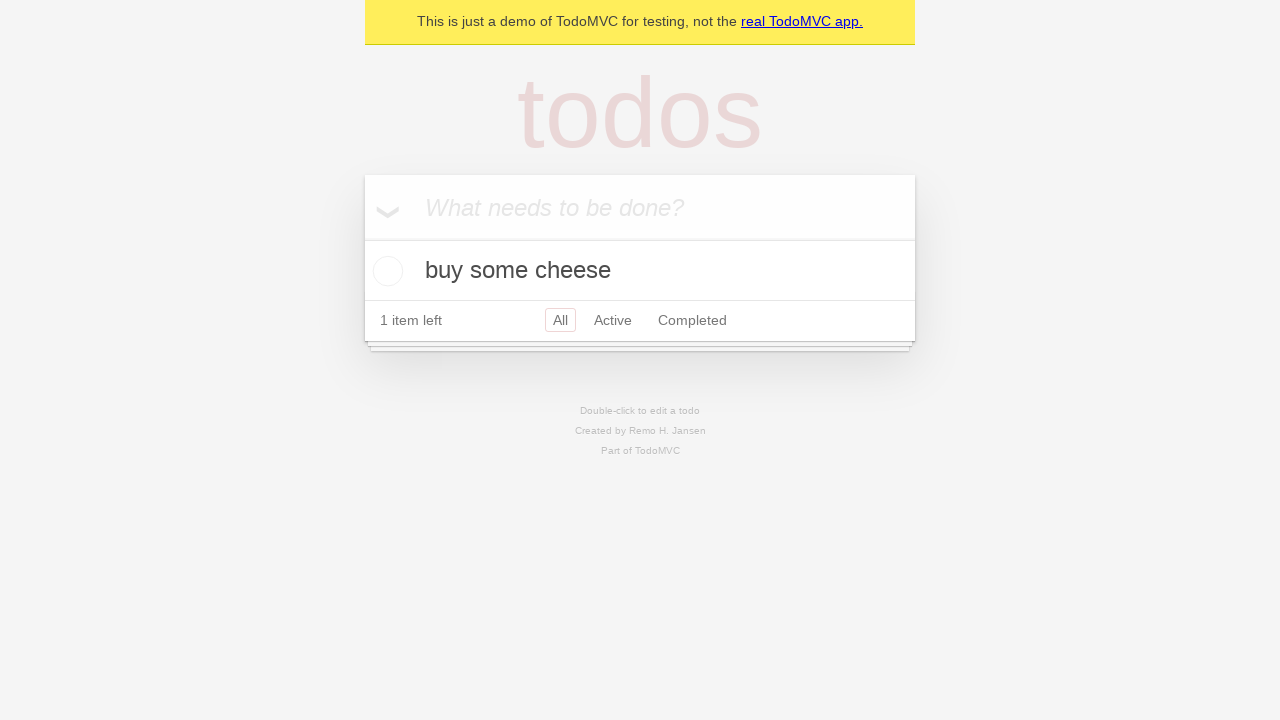

Filled new todo input with 'feed the cat' on .new-todo
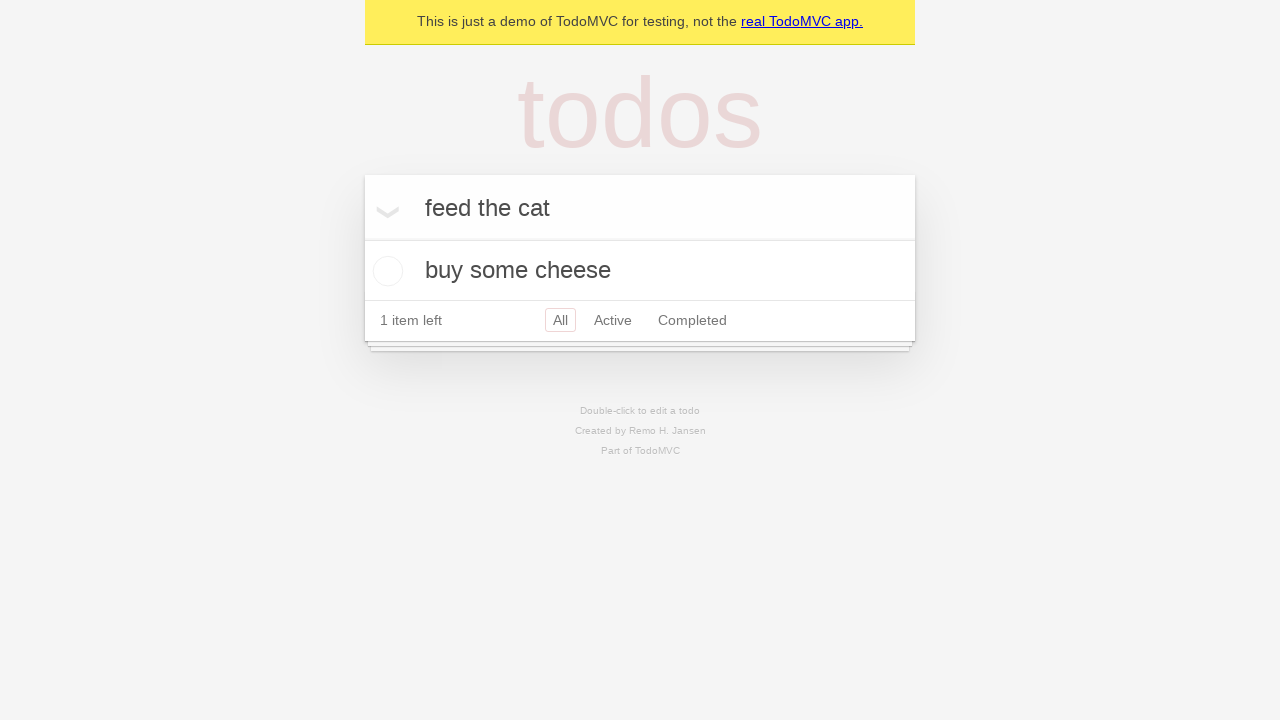

Pressed Enter to add second todo on .new-todo
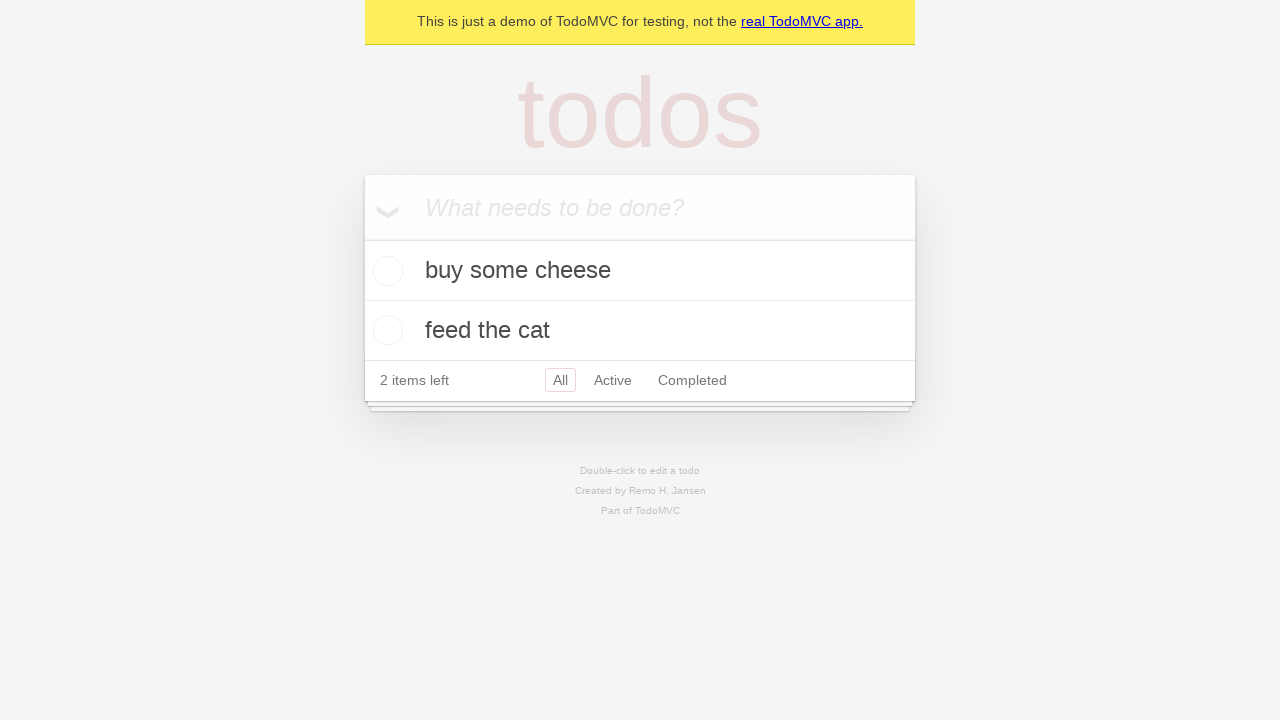

Filled new todo input with 'book a doctors appointment' on .new-todo
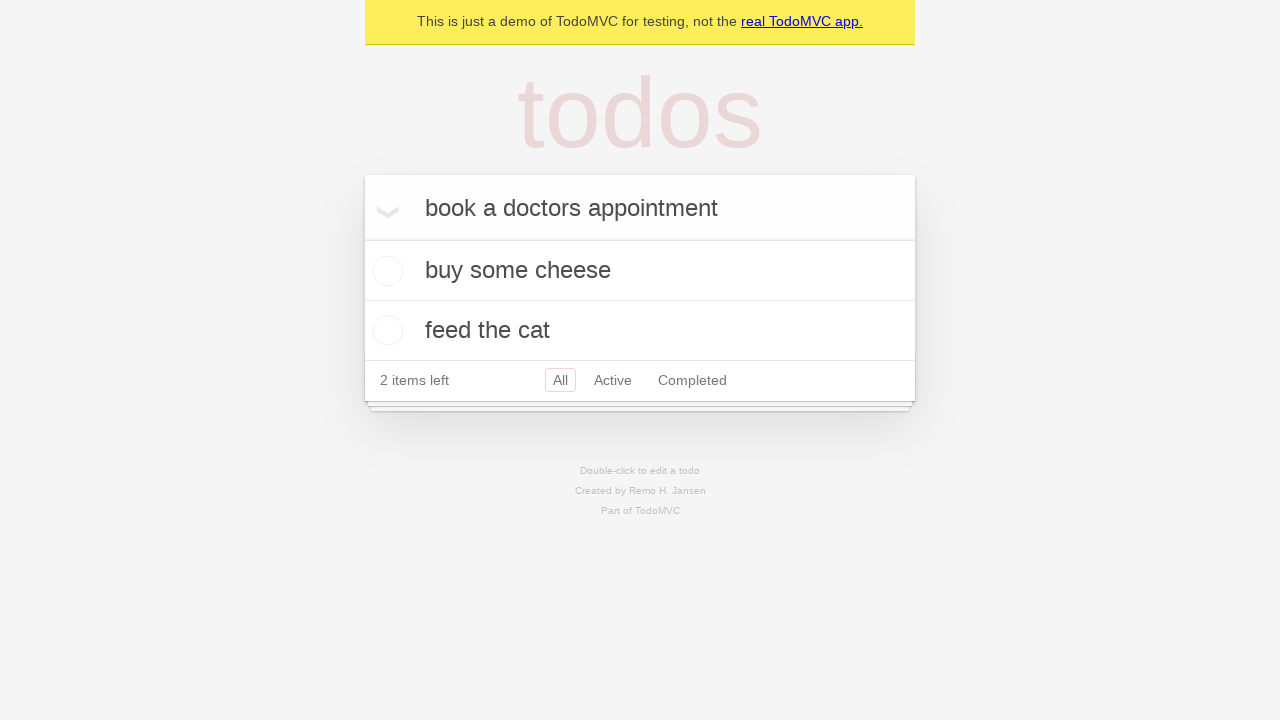

Pressed Enter to add third todo on .new-todo
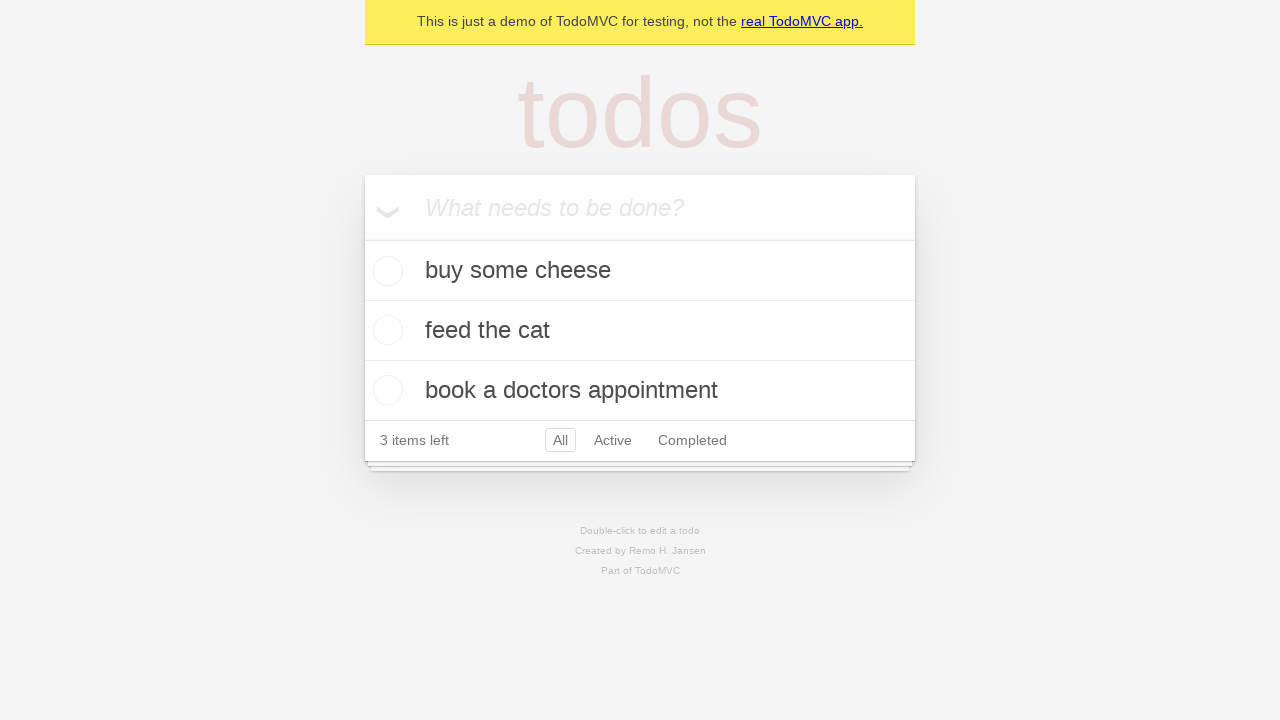

Checked first todo to mark it as completed at (385, 271) on .todo-list li .toggle >> nth=0
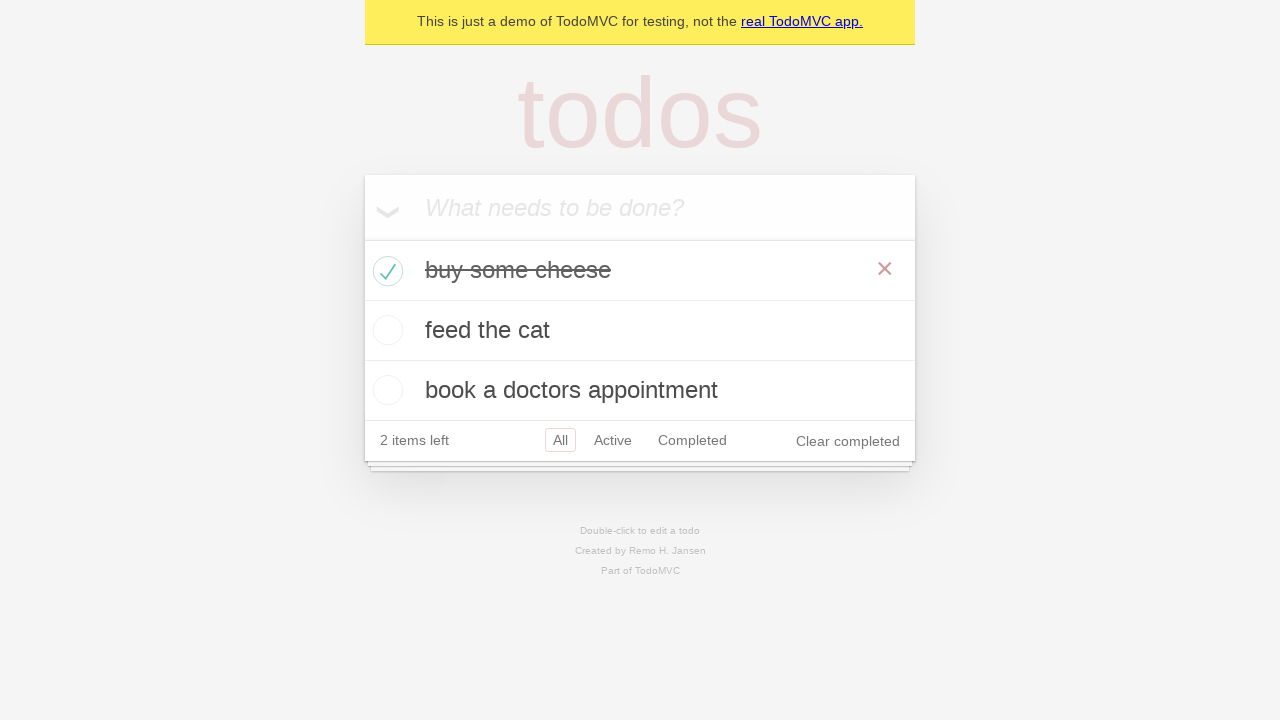

Clear completed button appeared
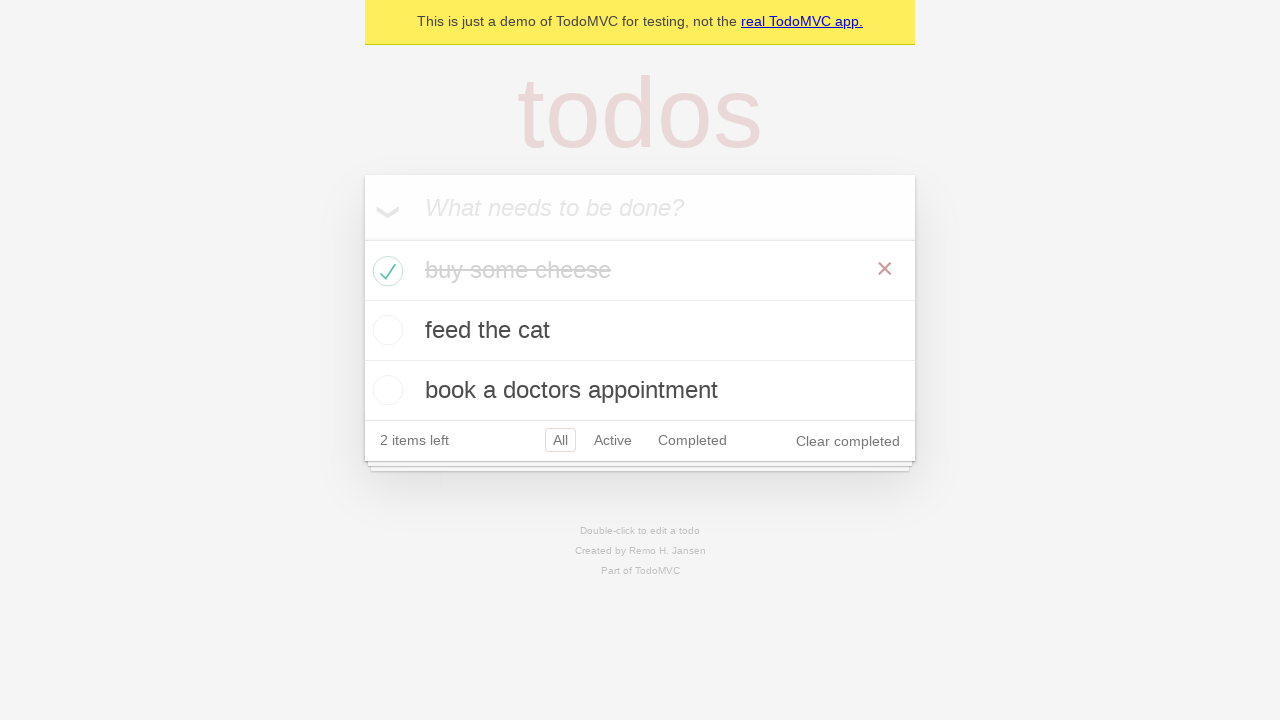

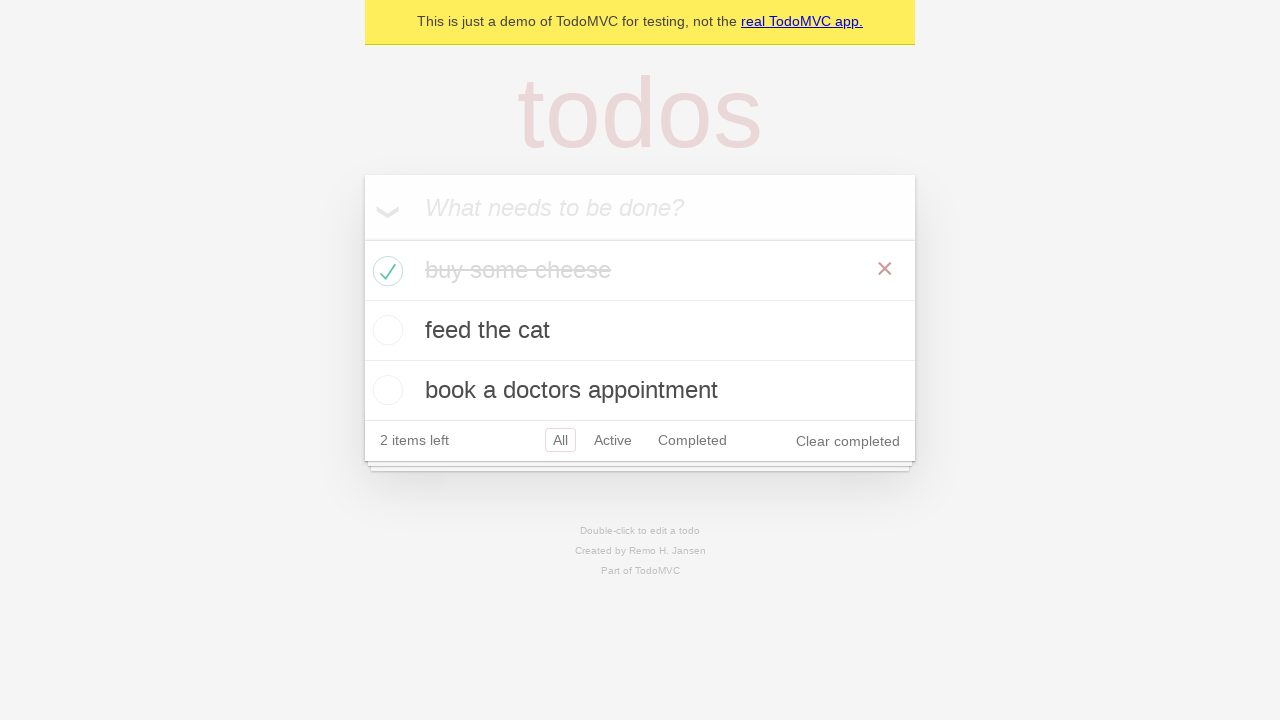